Tests search functionality on a metal music website by searching for a band name, clicking on search results, scrolling, and navigating to an album page

Starting URL: https://www.spirit-of-metal.com/

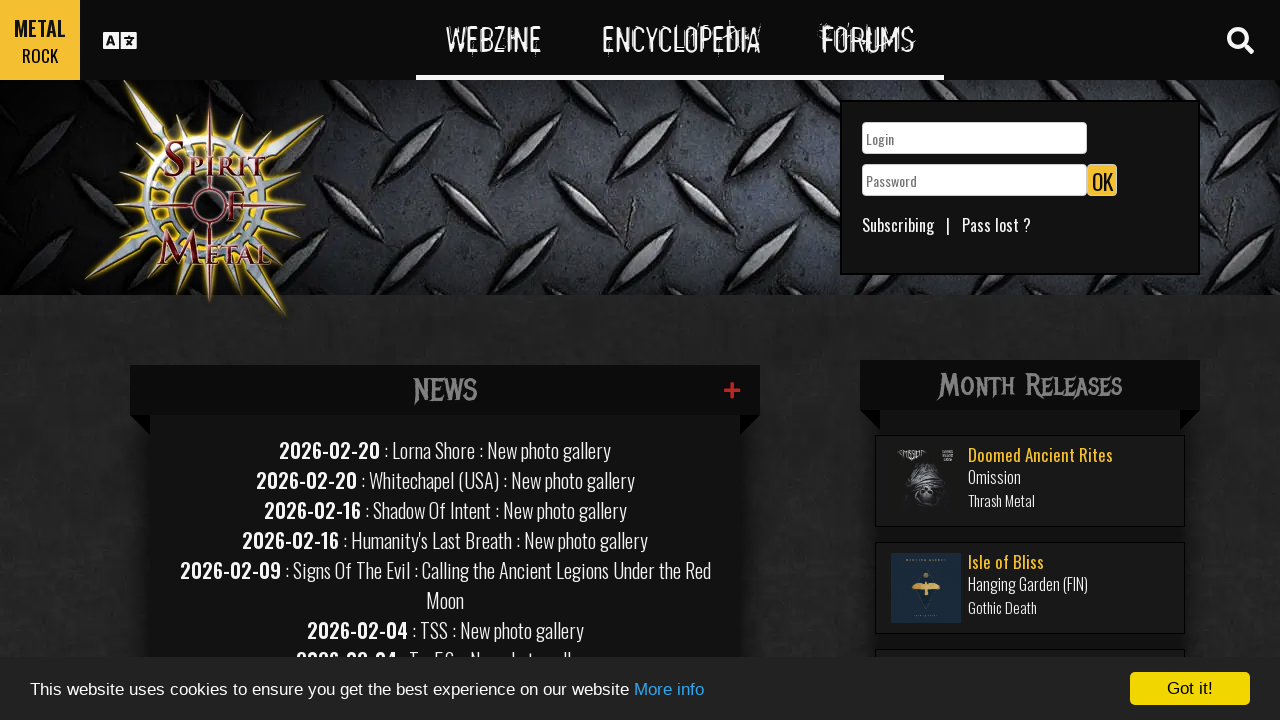

Clicked search toggle to open search at (1240, 40) on #search-toggle
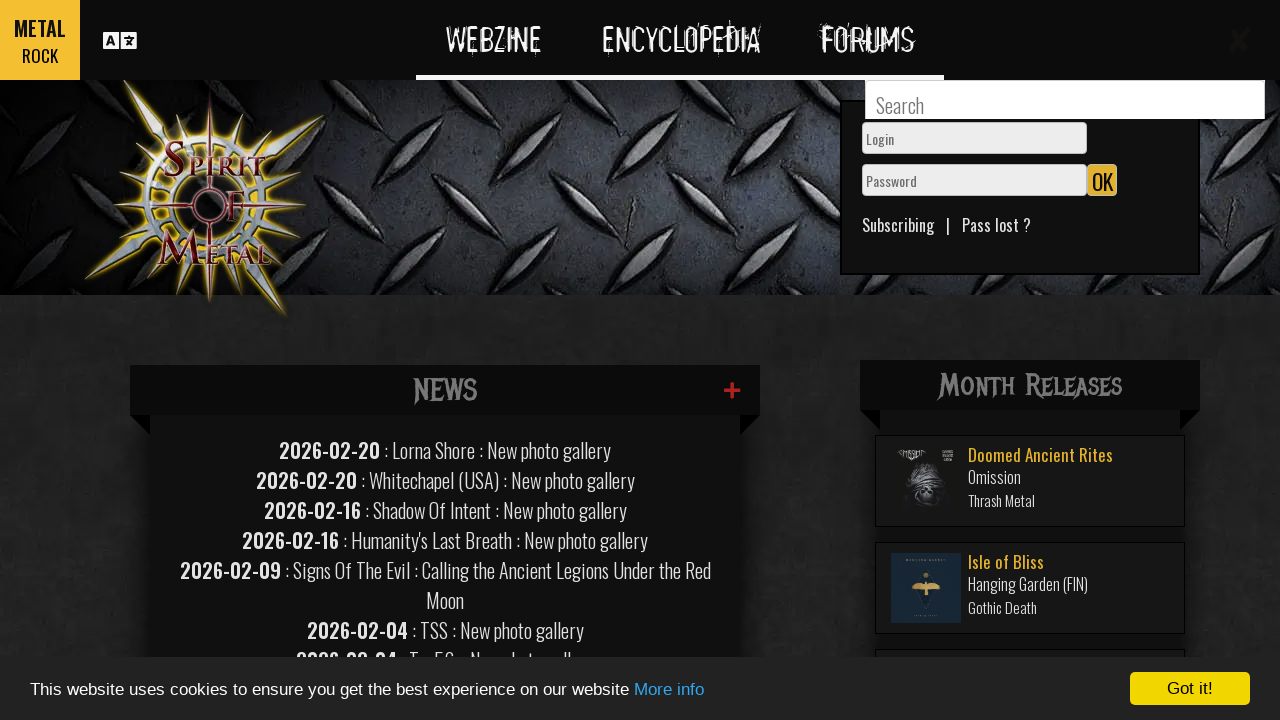

Filled search field with 'skepticism' on #GlobalSearchField
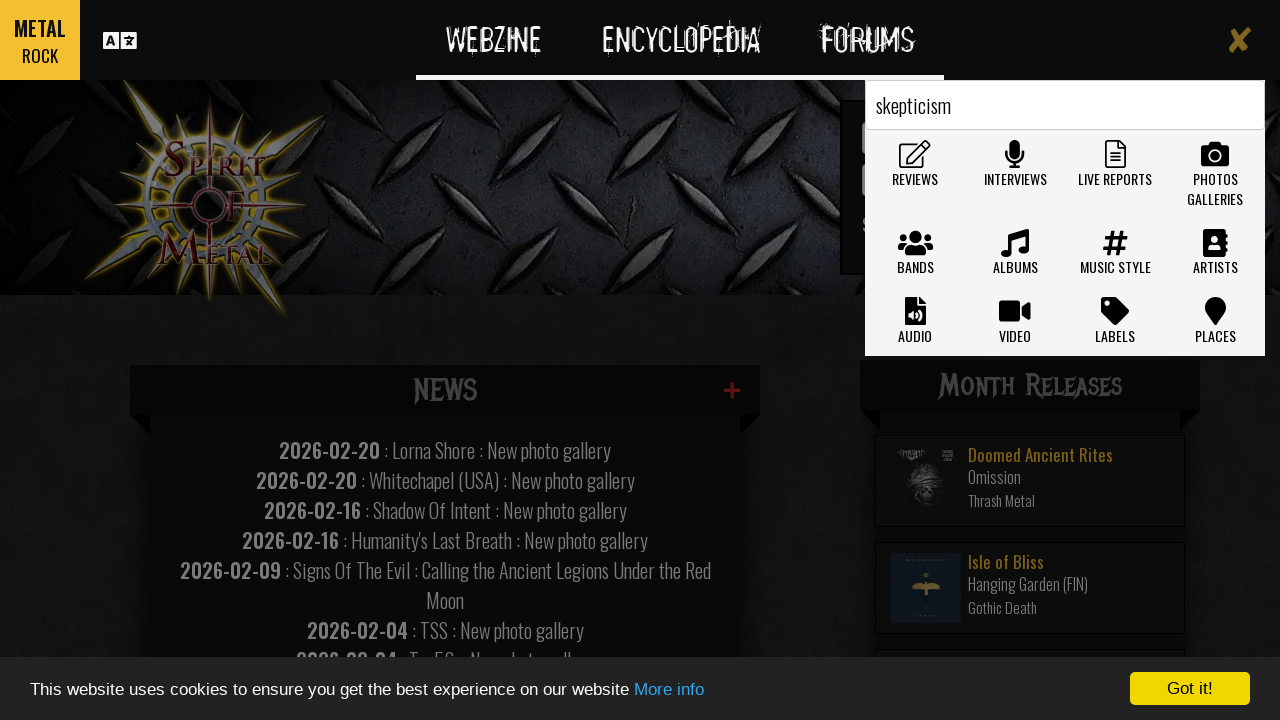

Pressed Enter to submit search on #GlobalSearchField
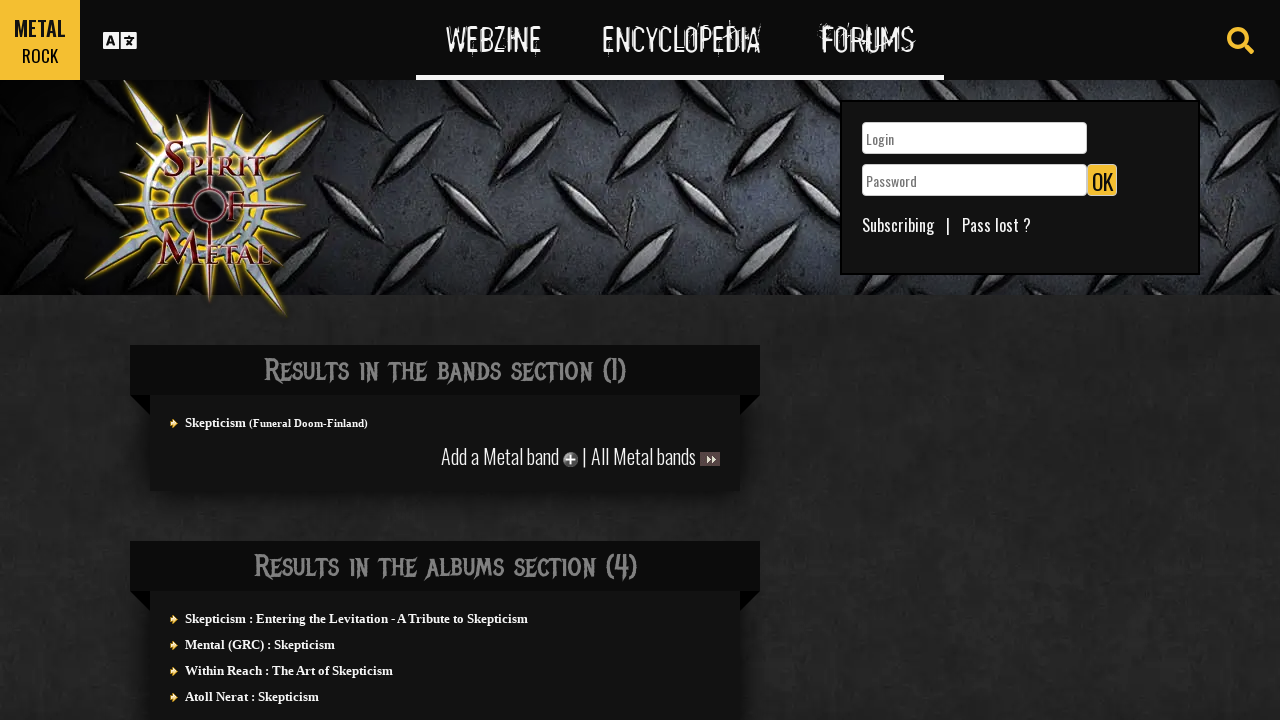

Search results loaded
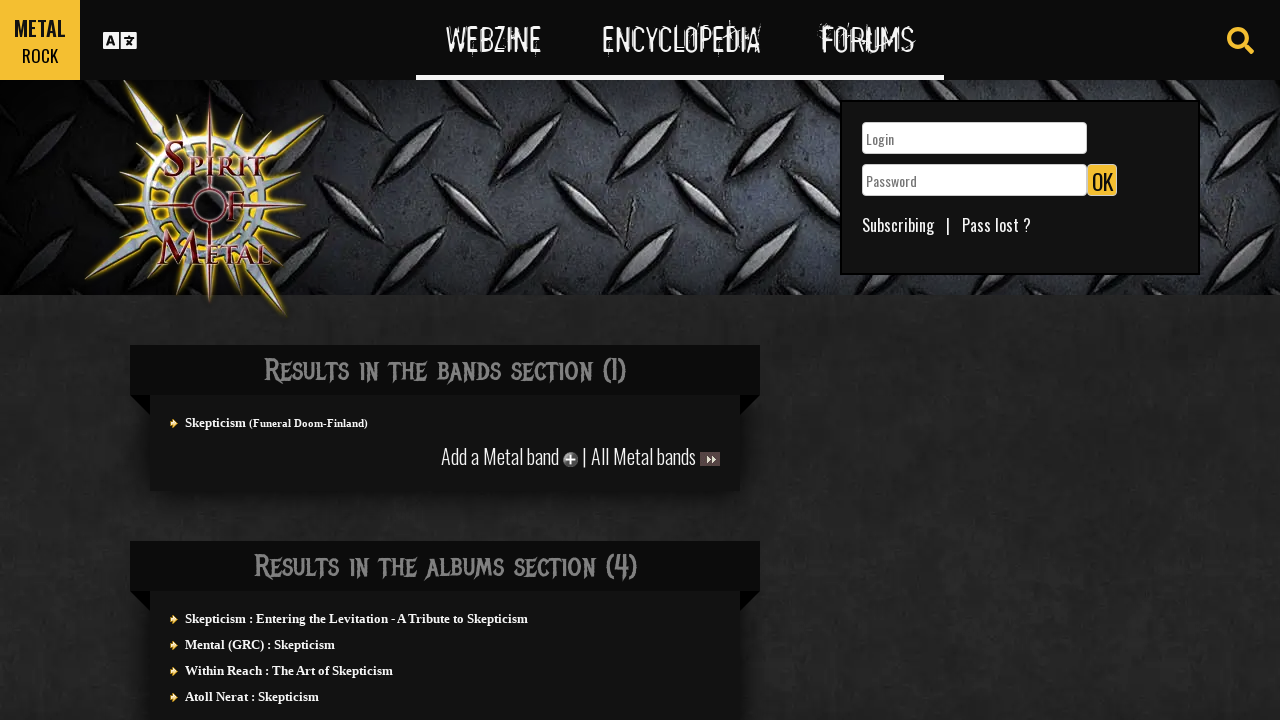

Clicked first search result at (216, 422) on #actuality div div section:first-child div ul a
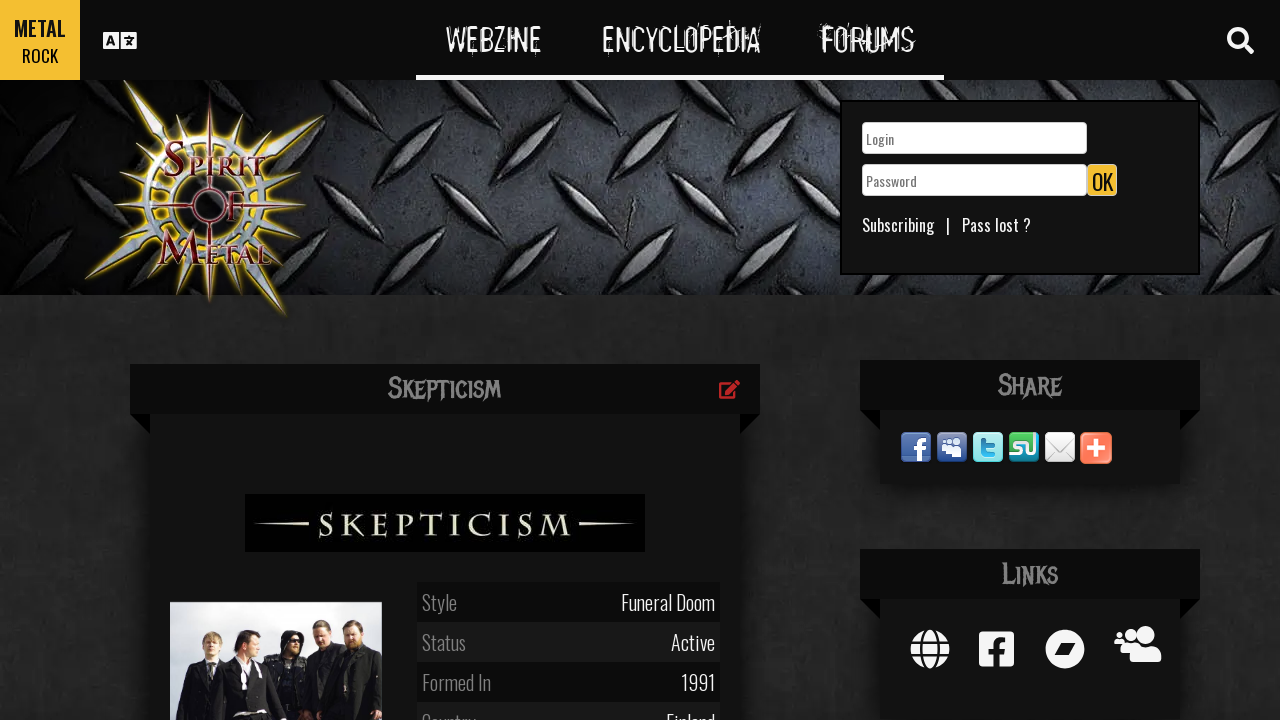

Scrolled down page to position 1430
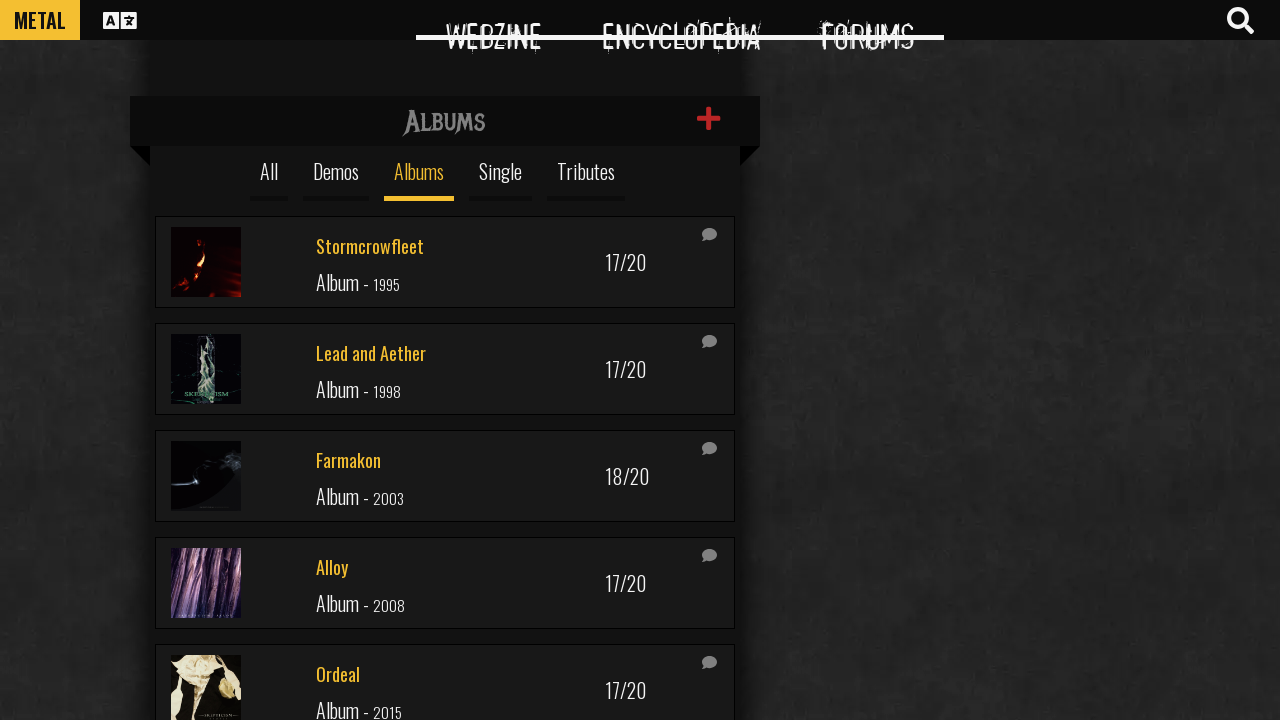

Infinite scroll 5th item loaded
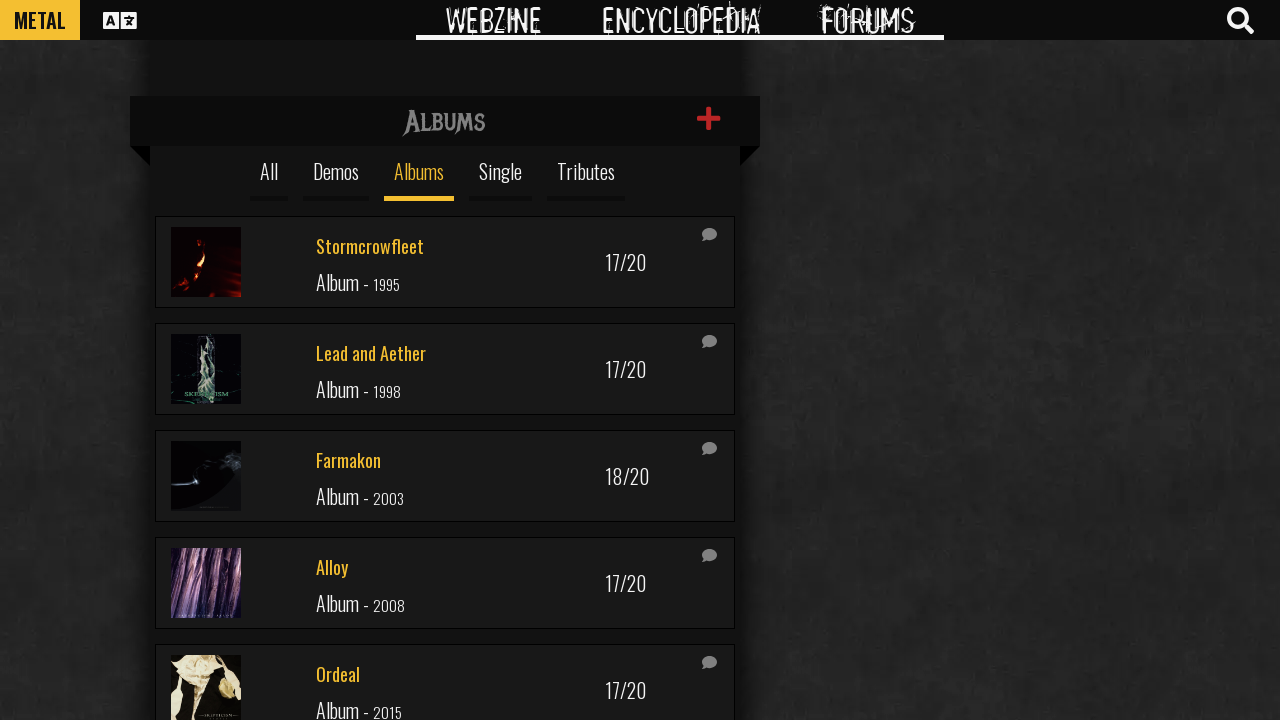

Clicked 5th item in infinite scroll to navigate to album page at (445, 583) on #infinitescroll div:nth-child(5) a
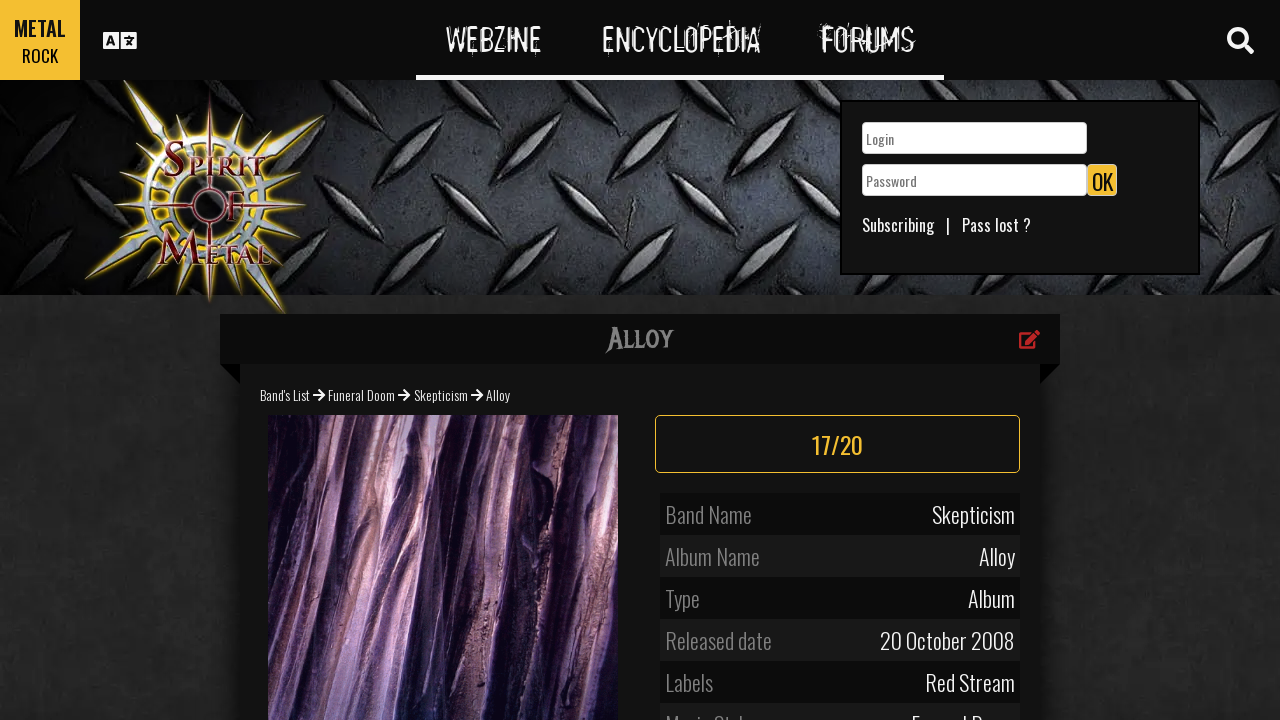

Profile section loaded
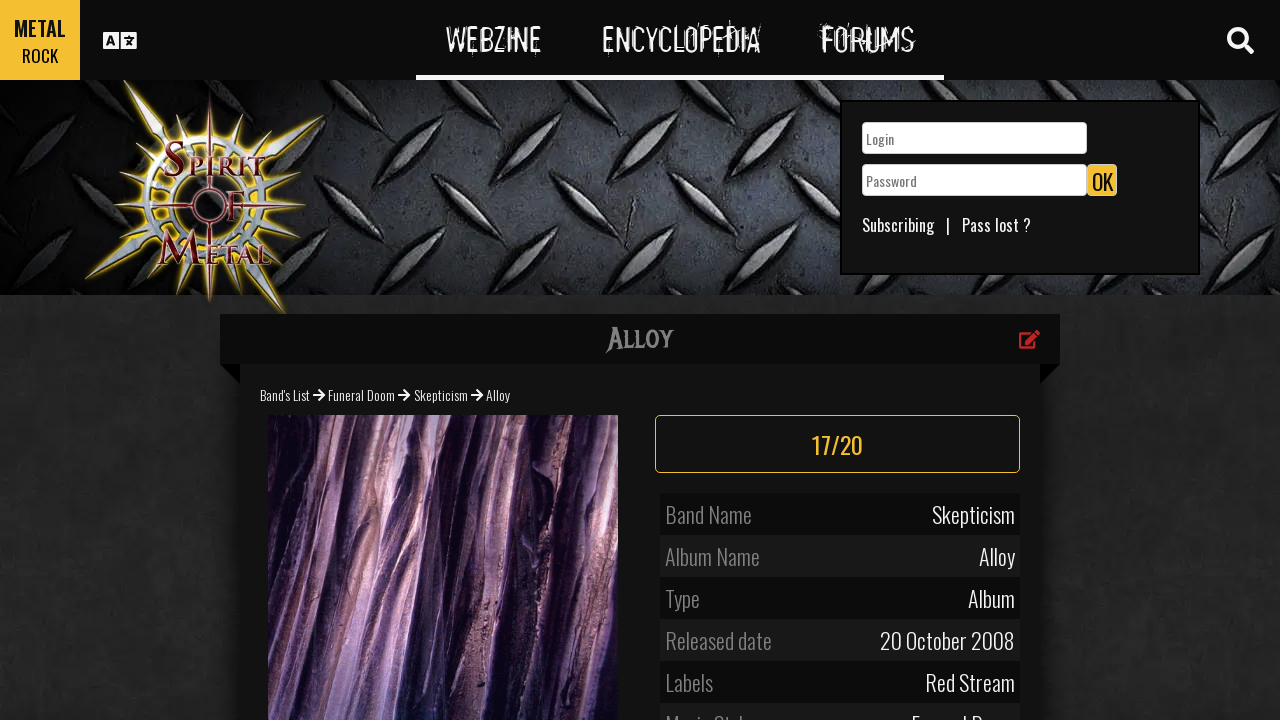

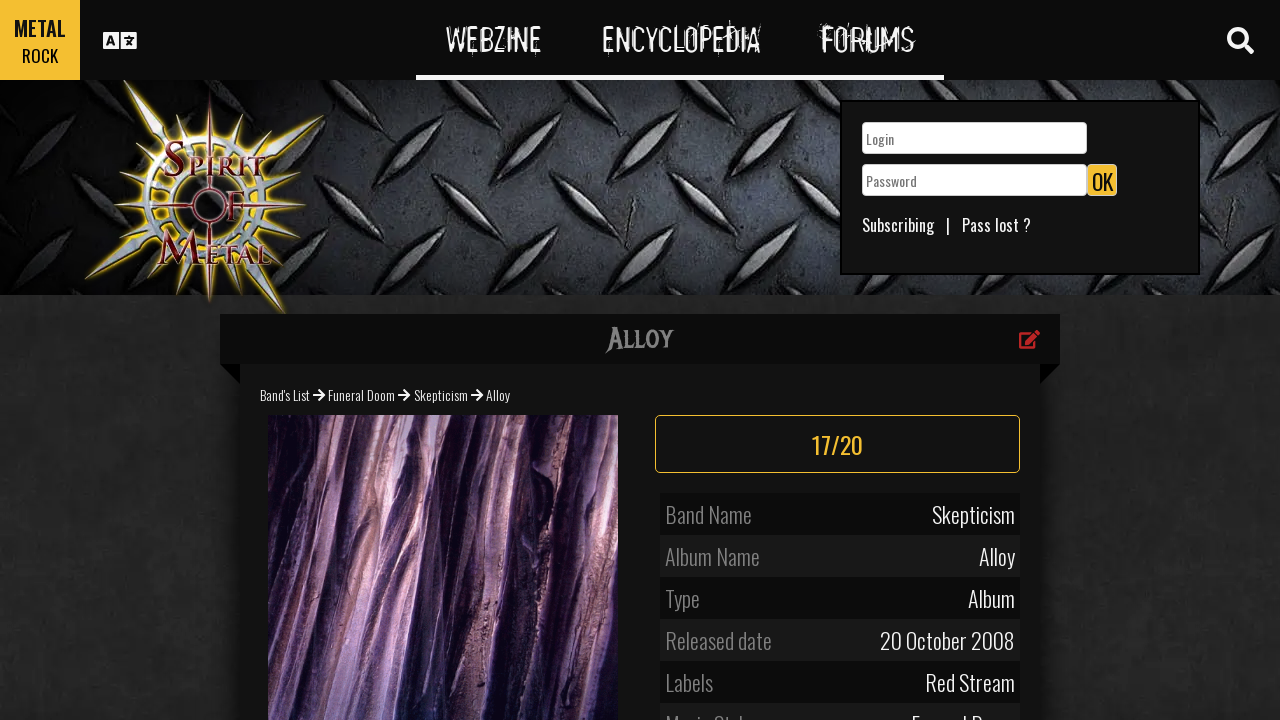